Tests dropdown selection functionality on OrangeHRM demo form by selecting different country options using various selection methods

Starting URL: https://www.orangehrm.com/en/book-a-free-demo/

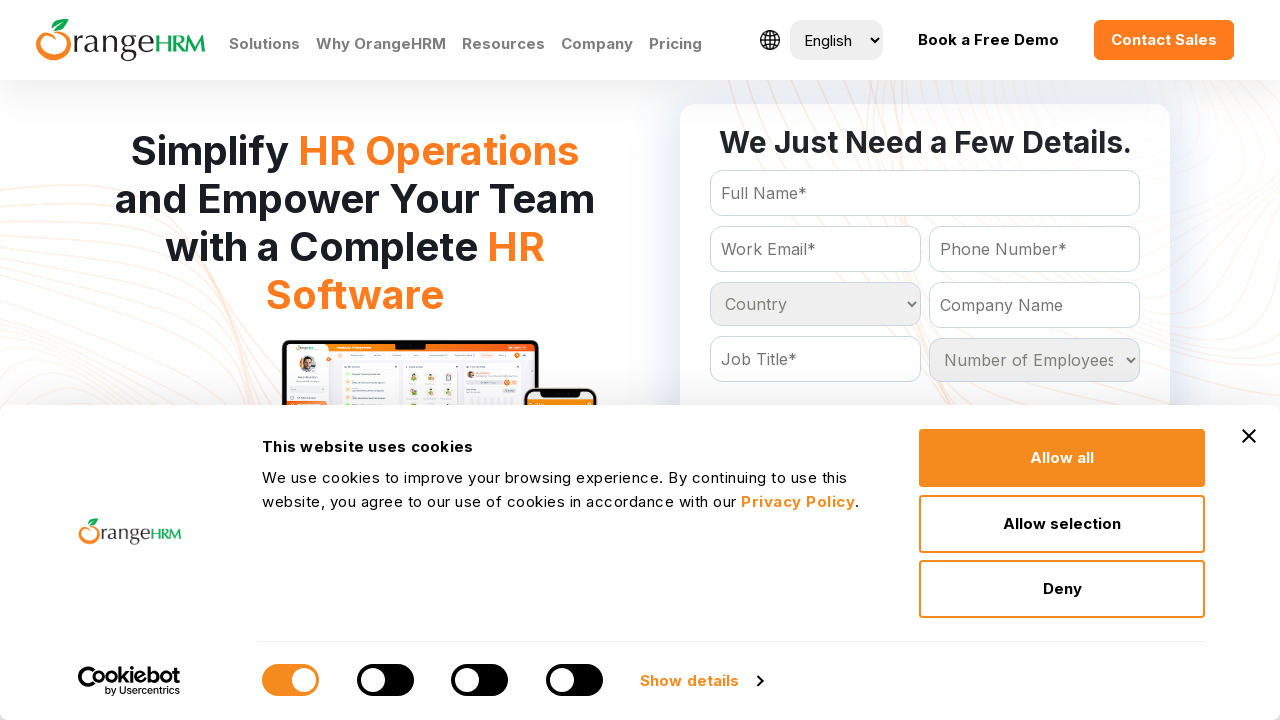

Waited 3 seconds for the page to load
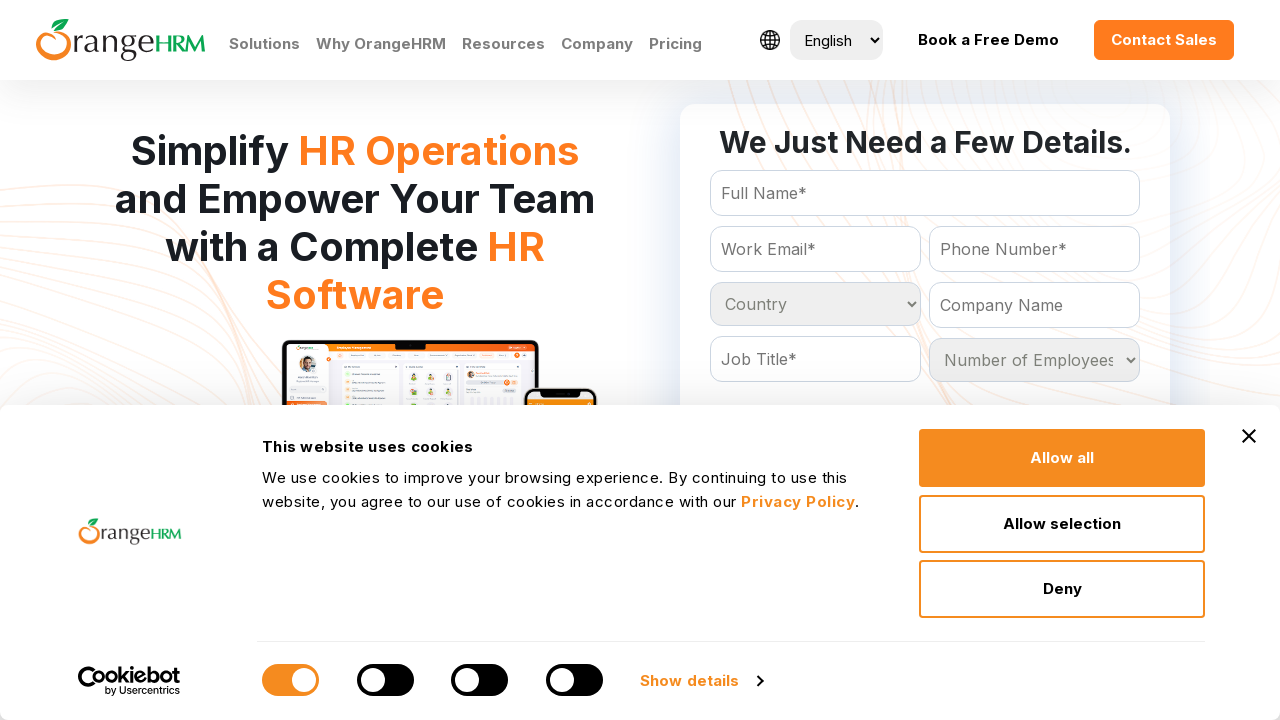

Located the country dropdown element
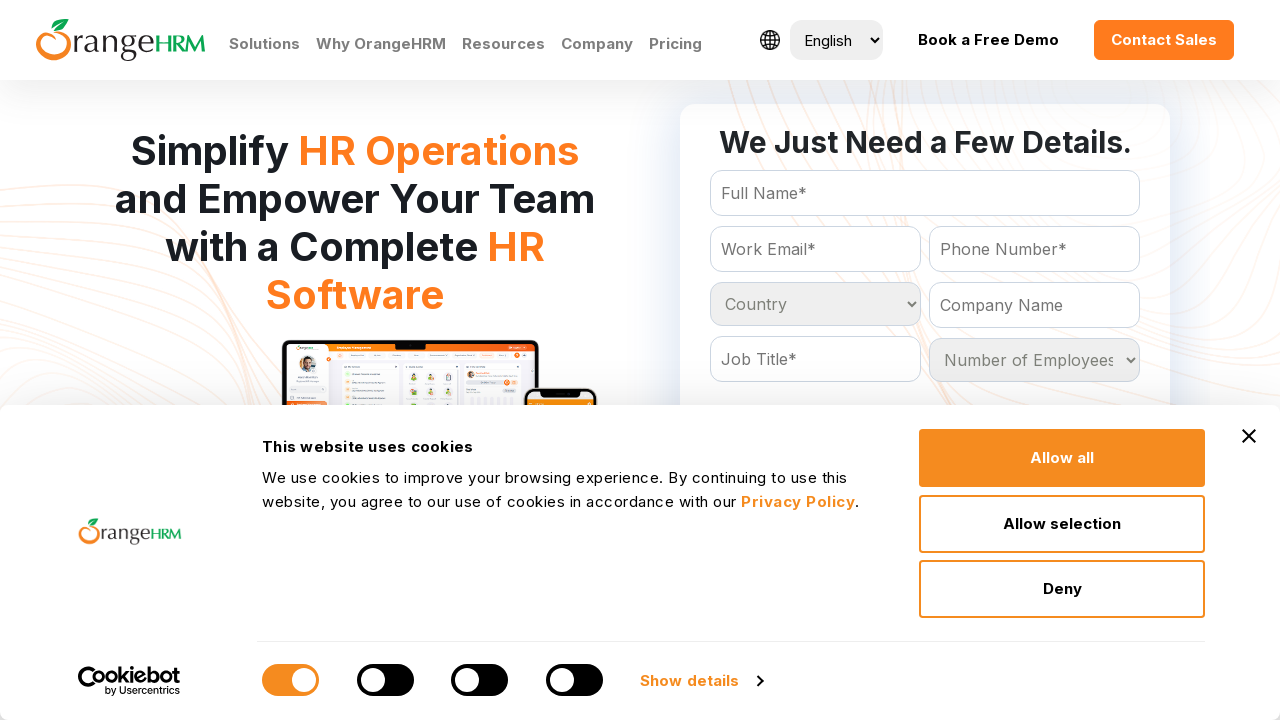

Selected country dropdown option by index 10 on #Form_getForm_Country
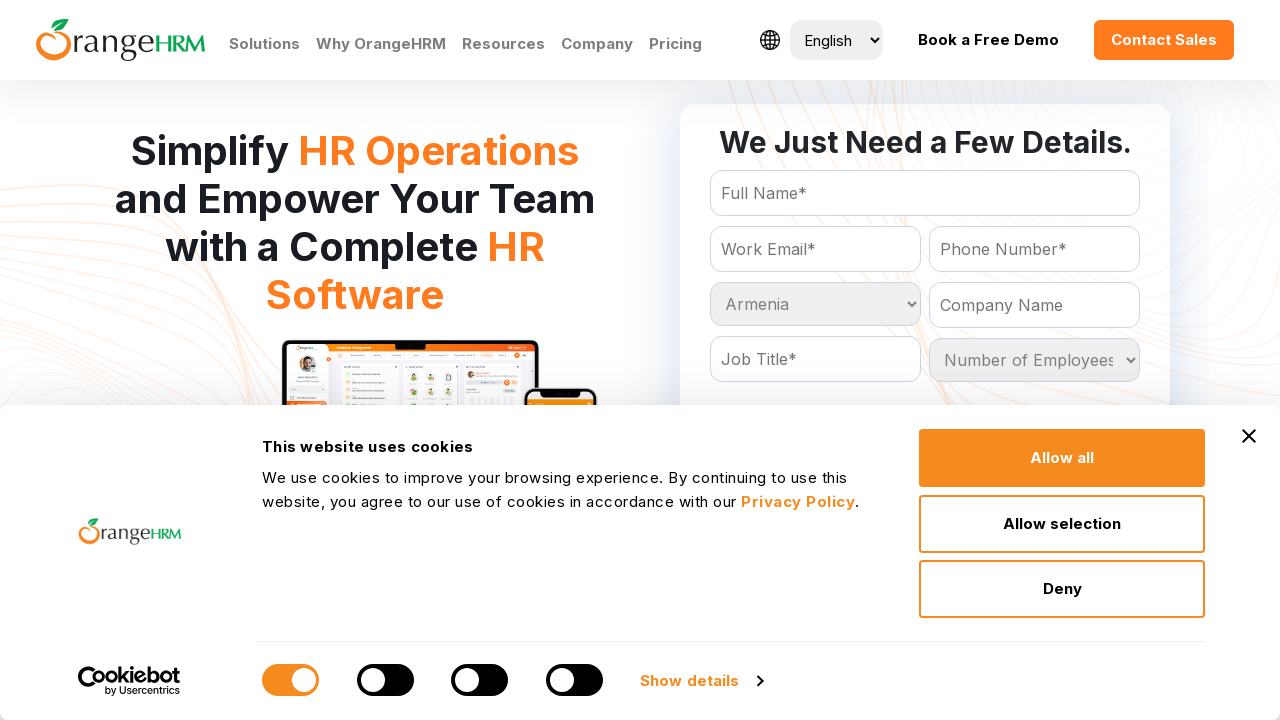

Waited 1 second between dropdown selections
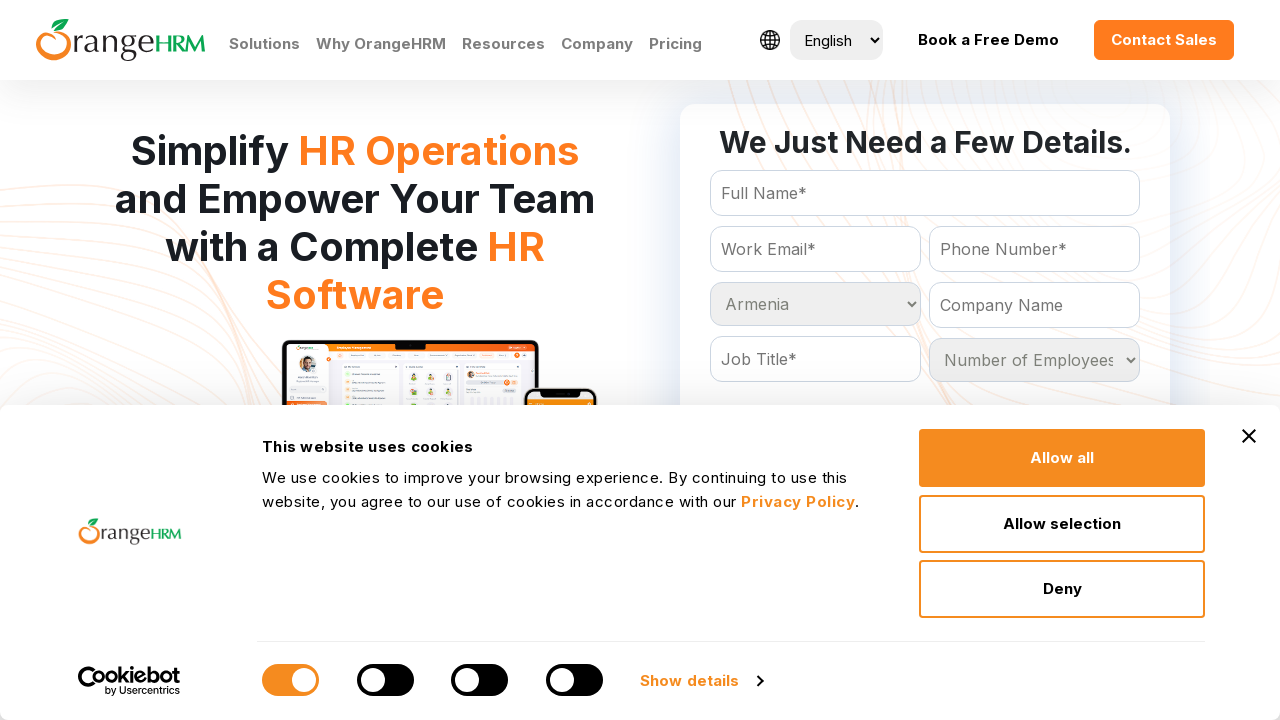

Selected country dropdown option by value 'India' on #Form_getForm_Country
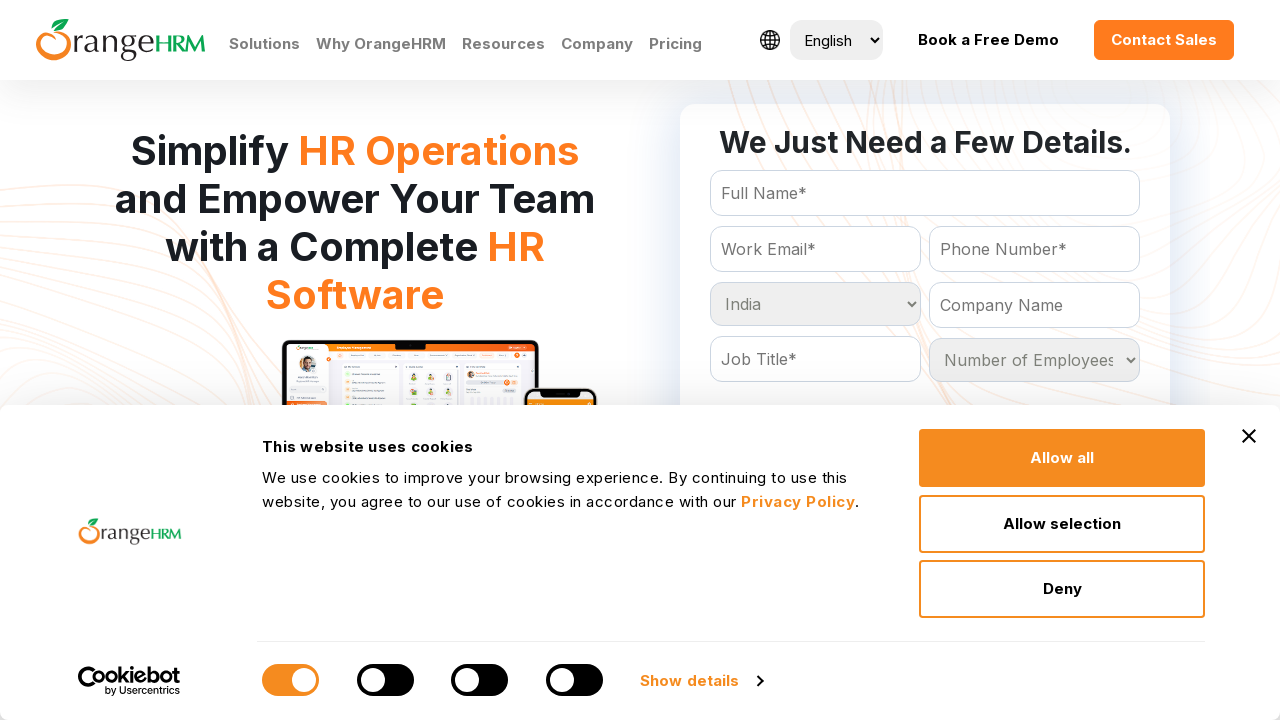

Waited 1 second between dropdown selections
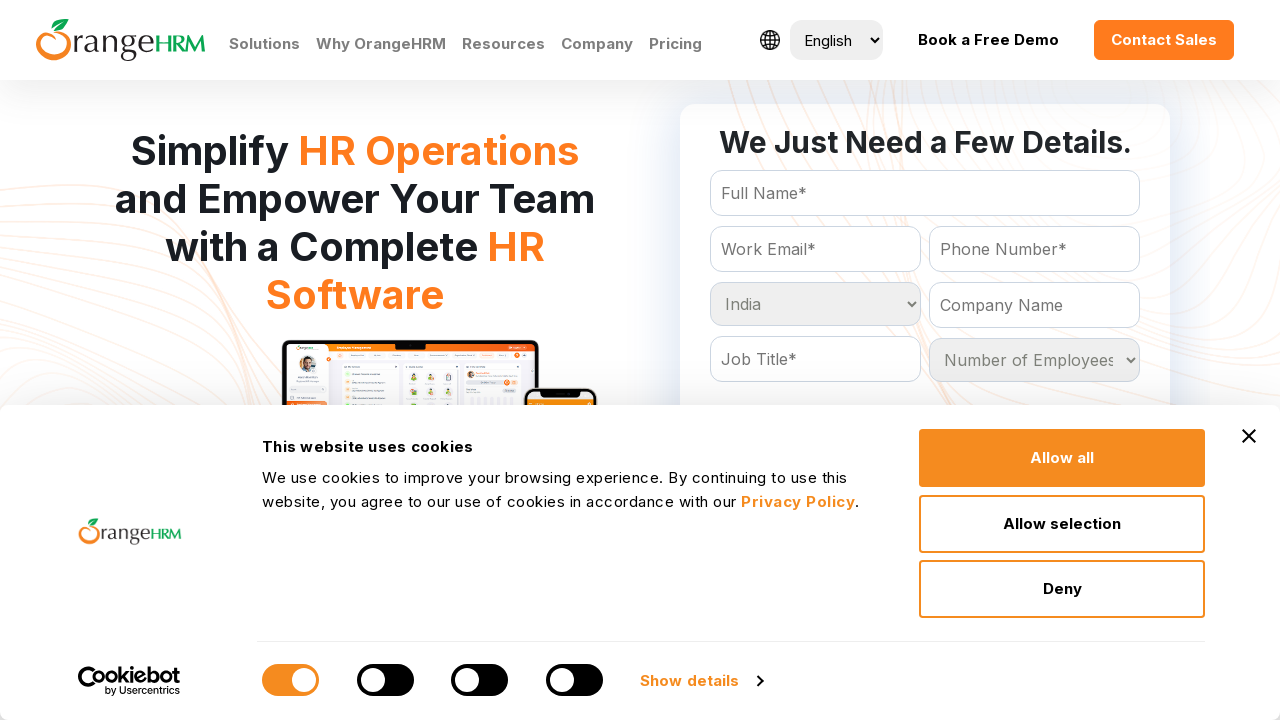

Selected country dropdown option by label 'Iran' on #Form_getForm_Country
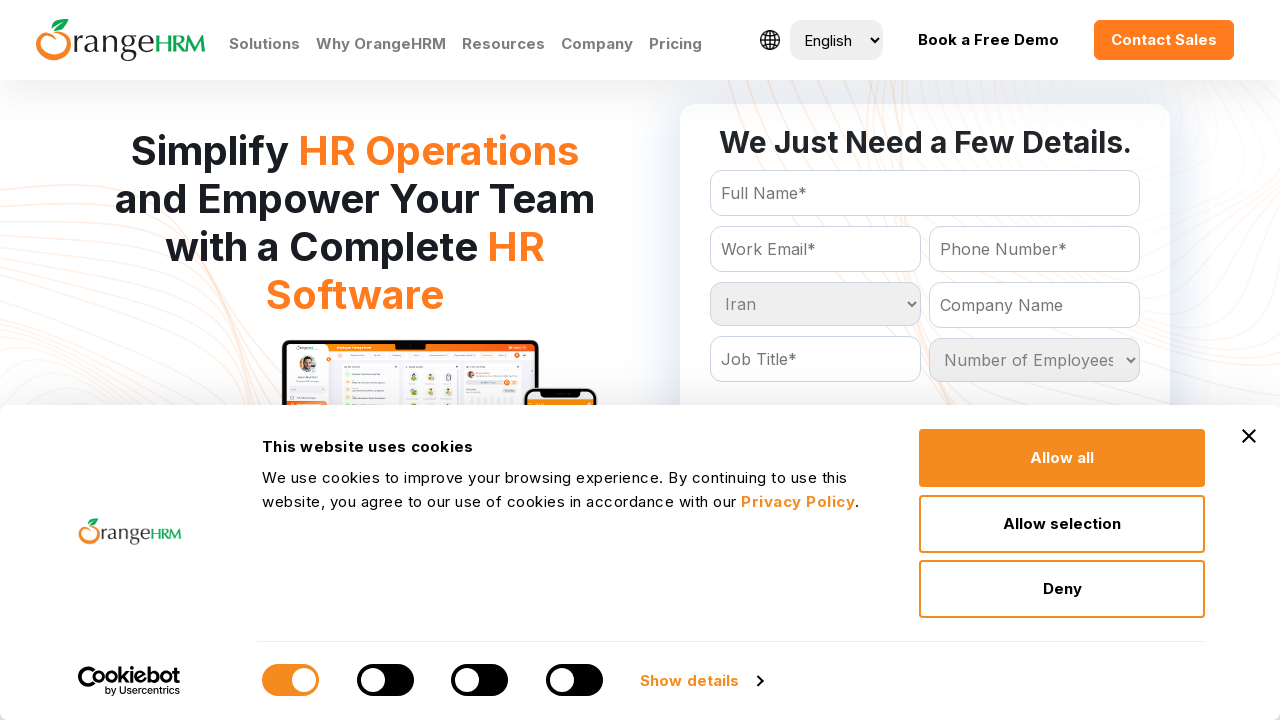

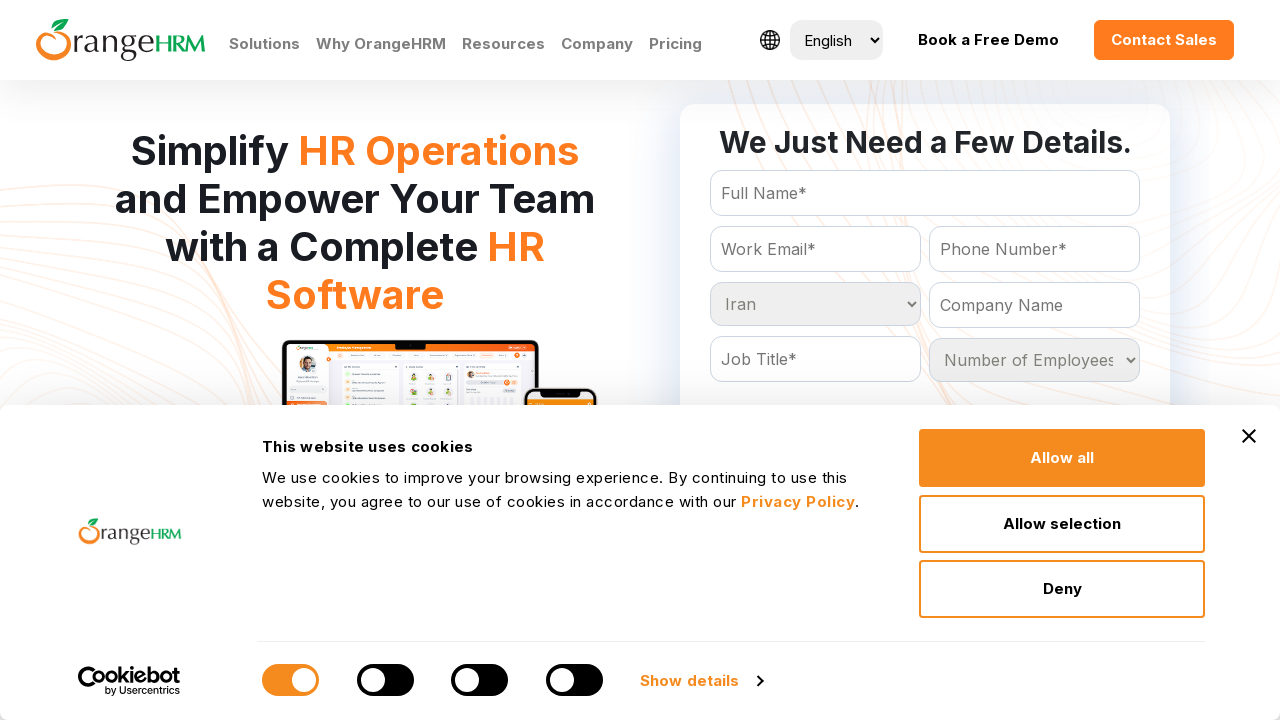